Tests modal dialog functionality by opening a small modal and then closing it using the close button

Starting URL: https://demoqa.com/modal-dialogs

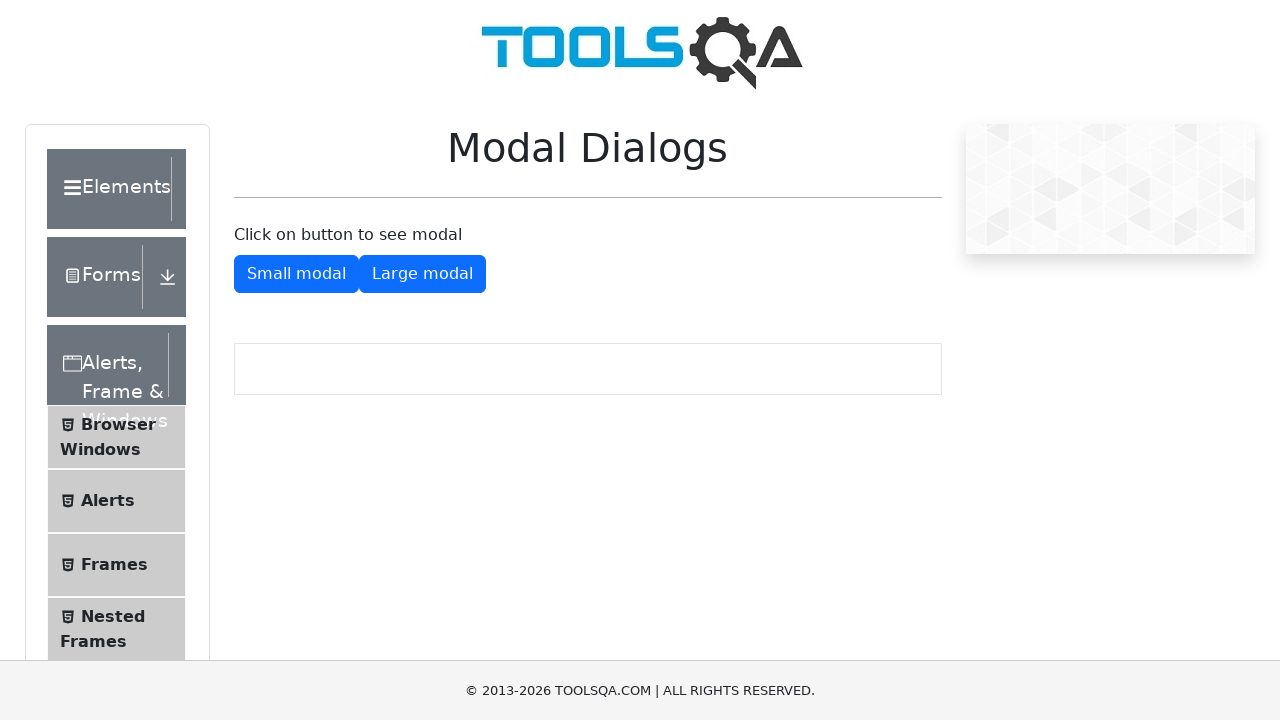

Located small modal button
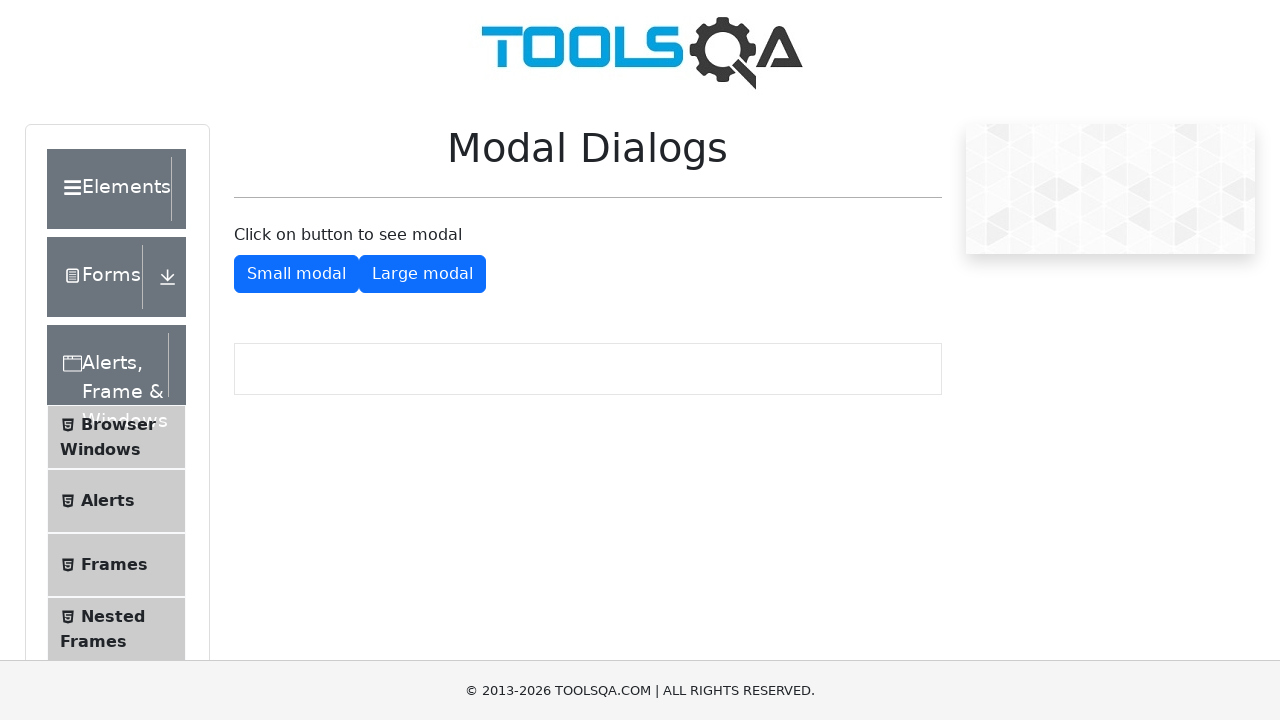

Scrolled small modal button into view
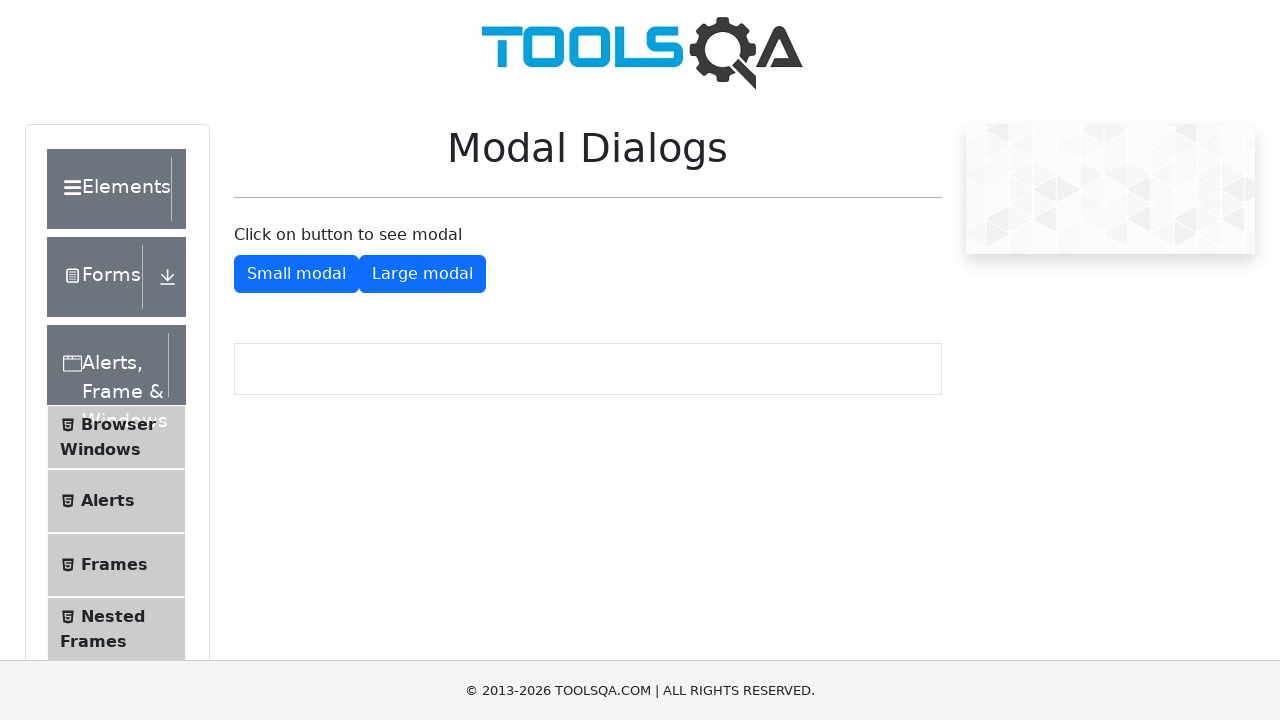

Clicked small modal button to open modal at (296, 274) on button[id*='showSmallModal']
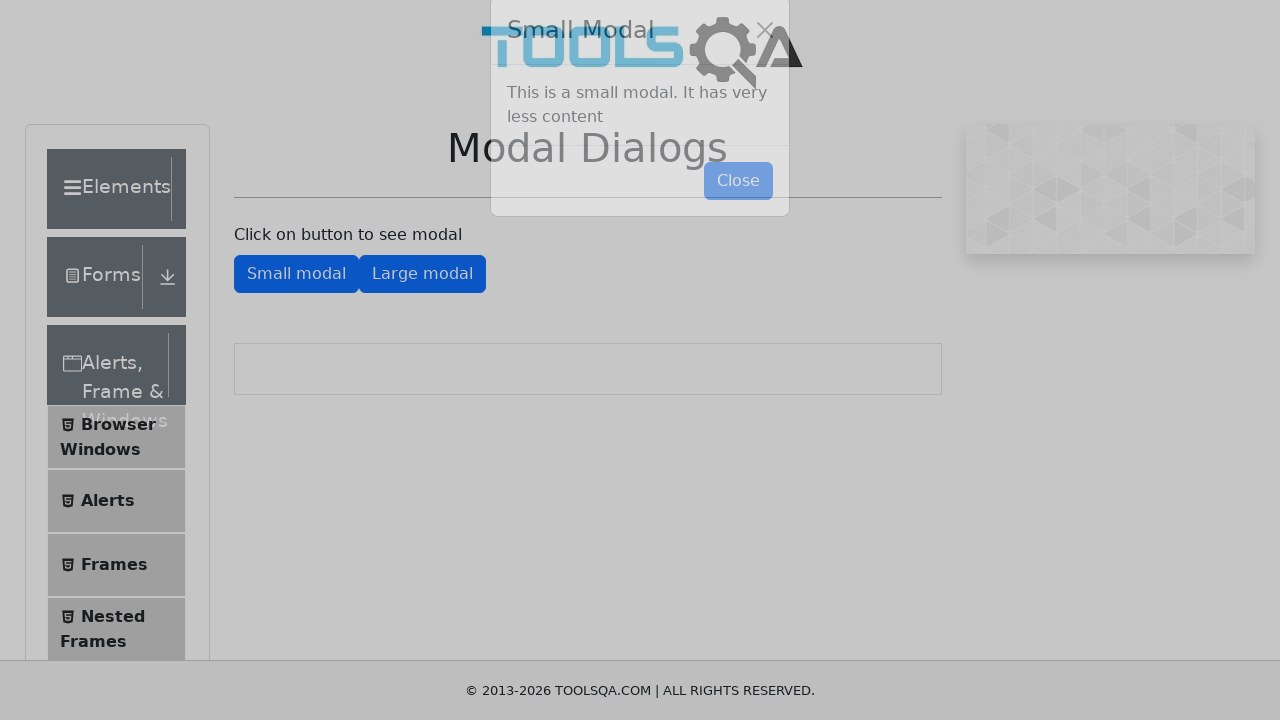

Small modal appeared with close button visible
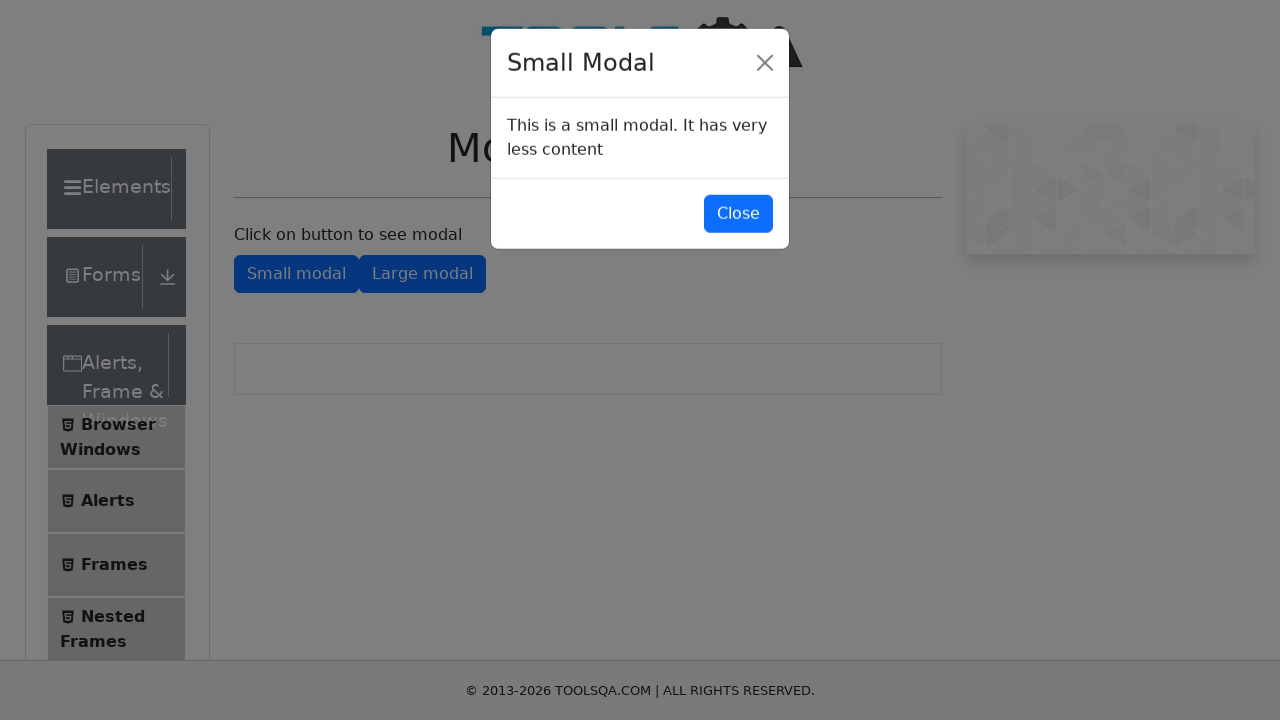

Clicked close button to close small modal at (738, 214) on button[id*='closeSmallModal']
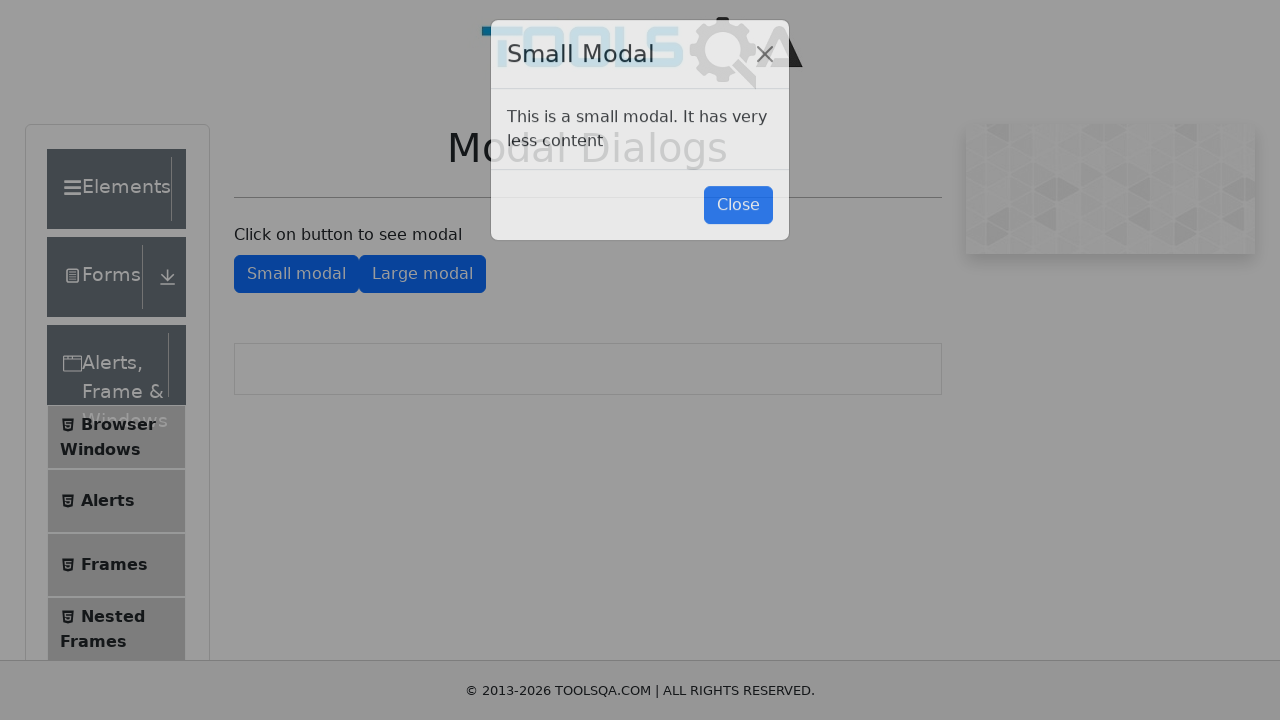

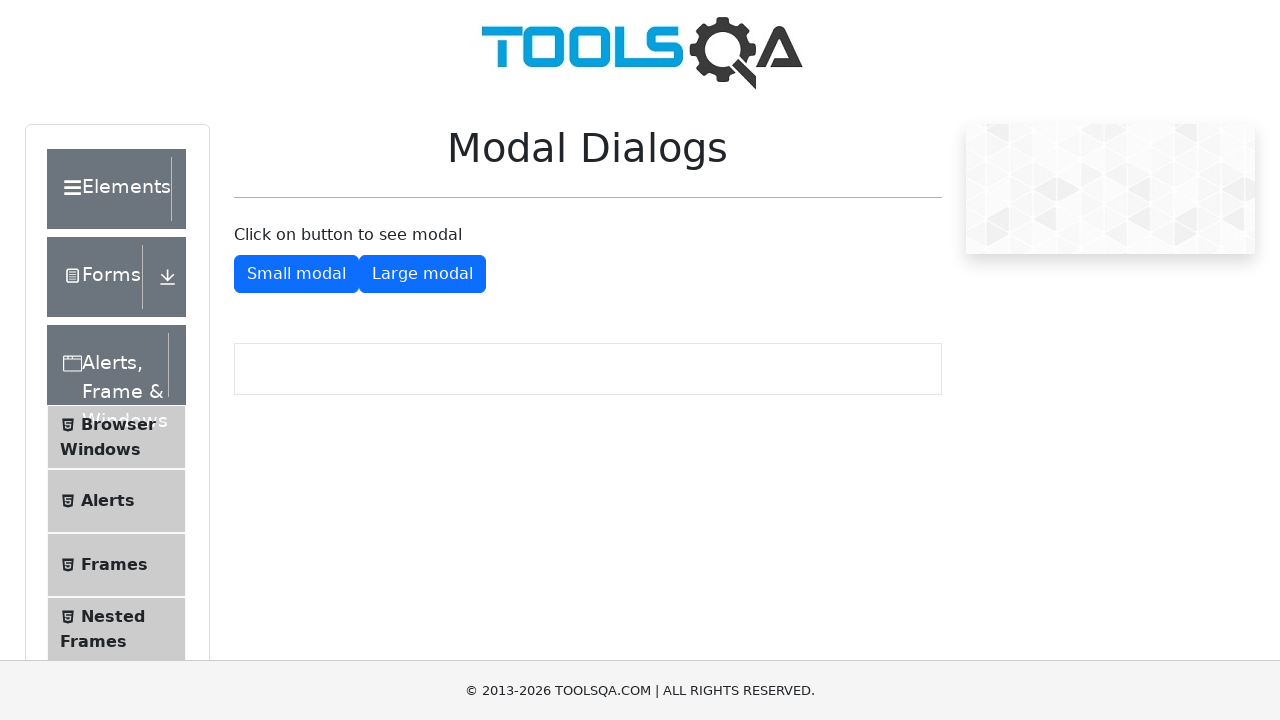